Tests the paint application by selecting the brush tool and drawing on the canvas using mouse movements and click-and-drag actions

Starting URL: https://www.youidraw.com/apps/painter/

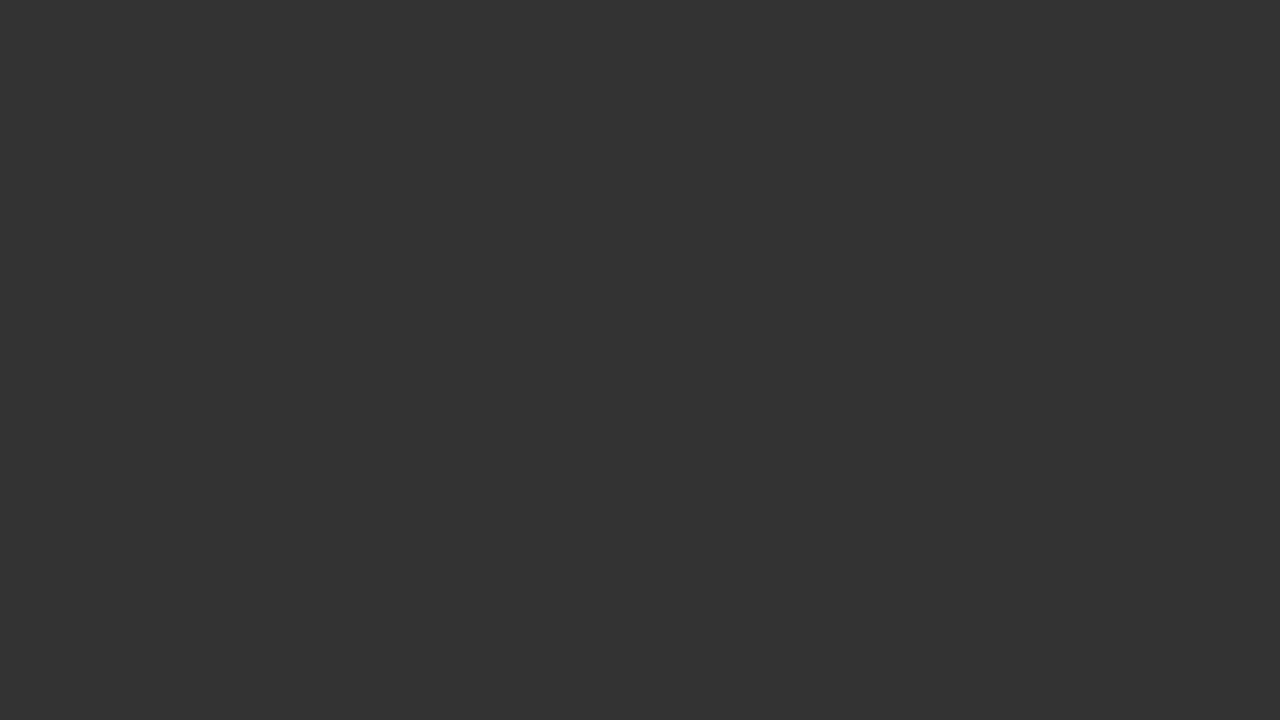

Clicked on the brush tool at (20, 360) on #brush
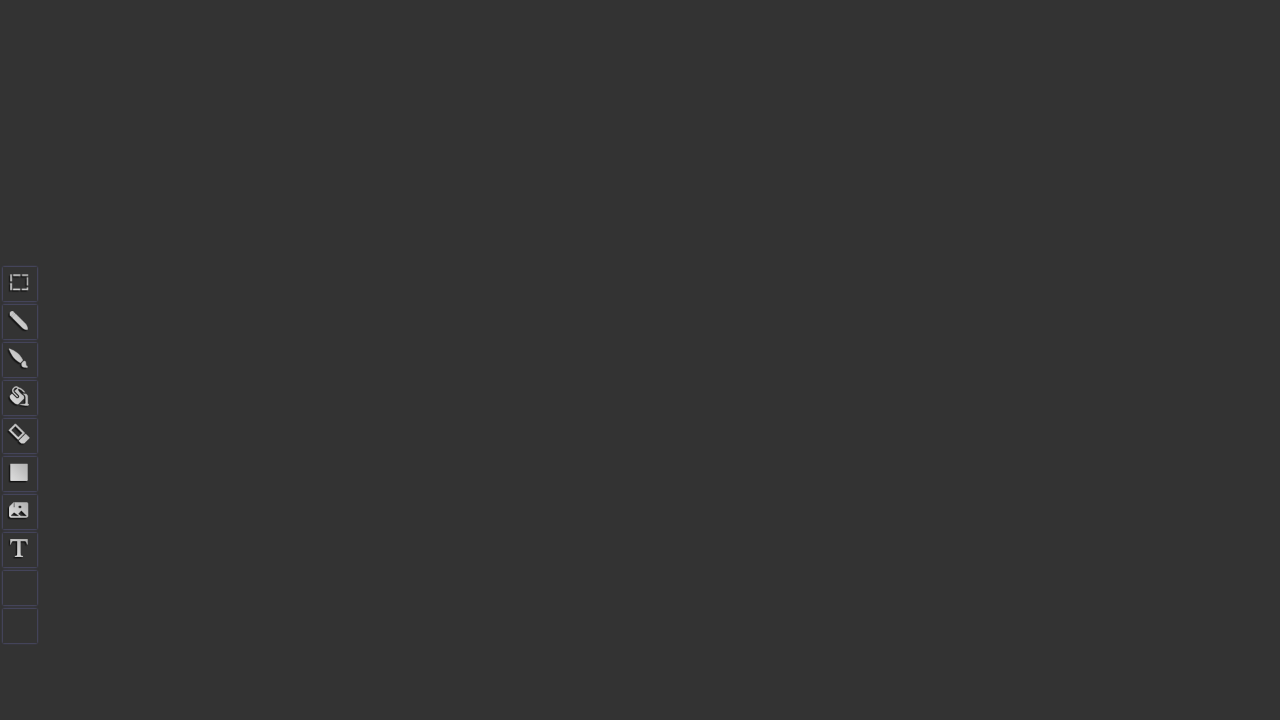

Clicked on the canvas to focus it at (150, 360) on #catch
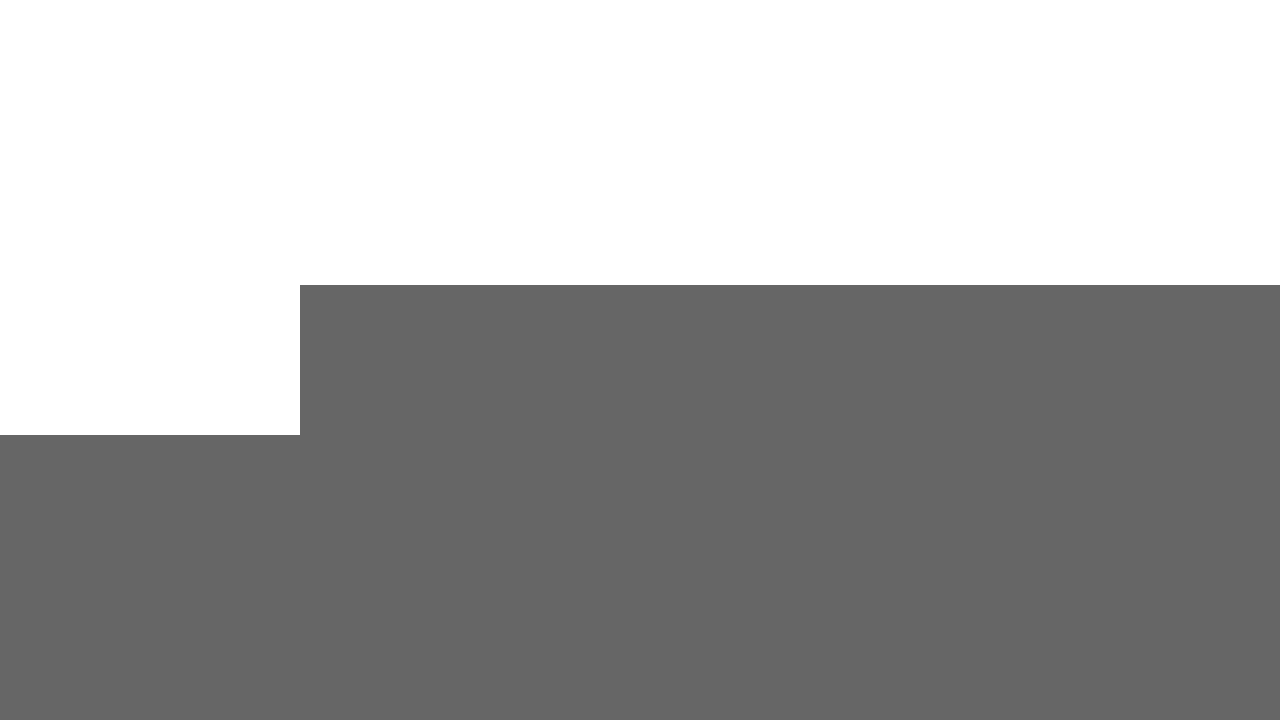

Located the canvas element
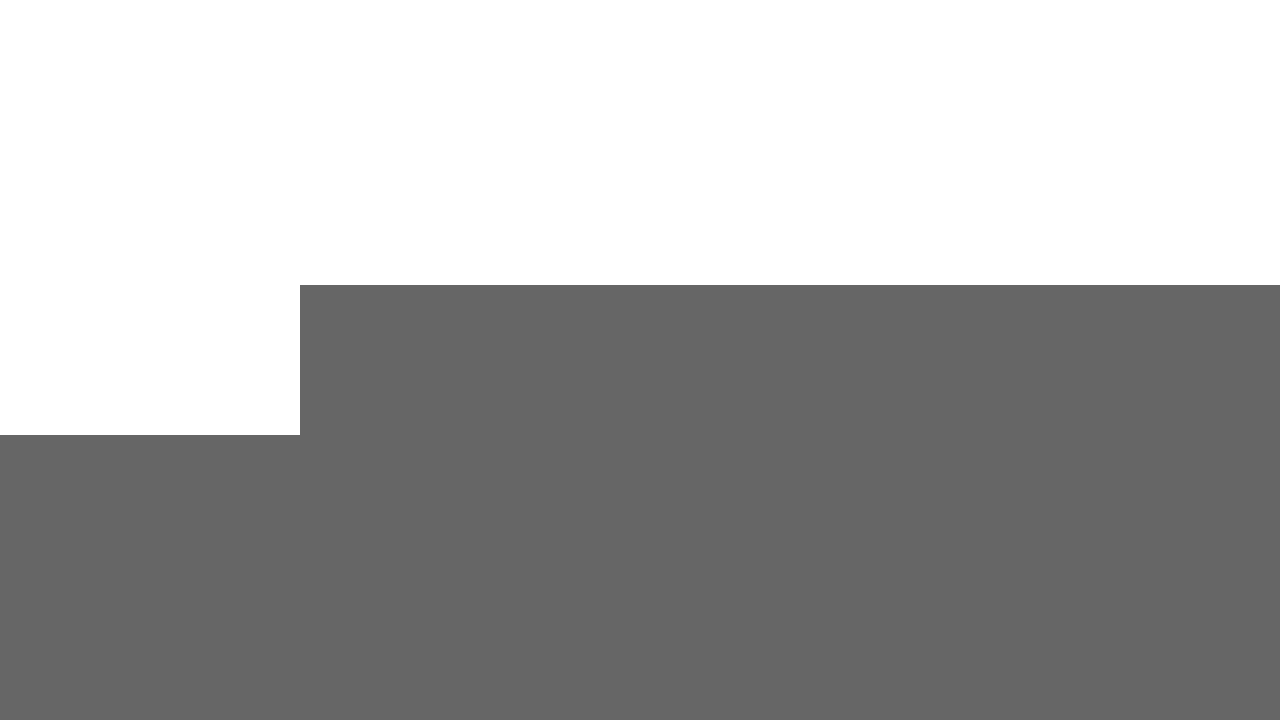

Moved mouse to starting position for first line segment at (340, 160)
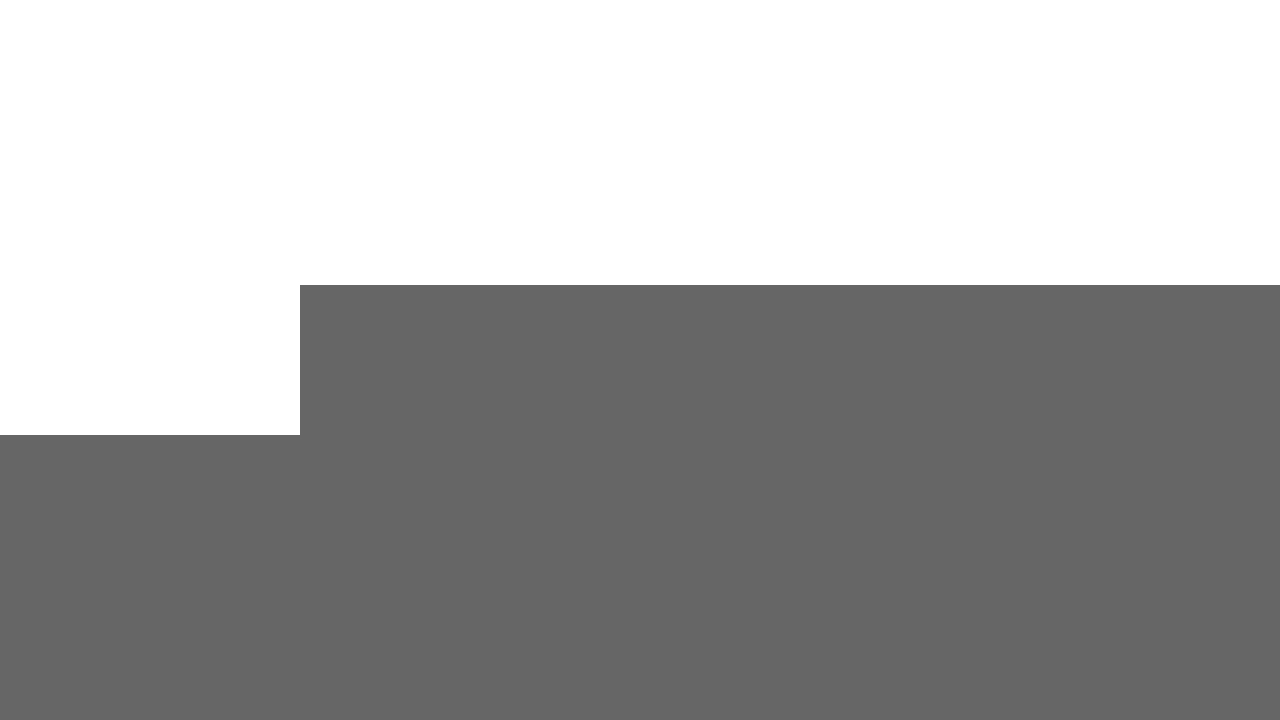

Pressed mouse button down to begin drawing at (340, 160)
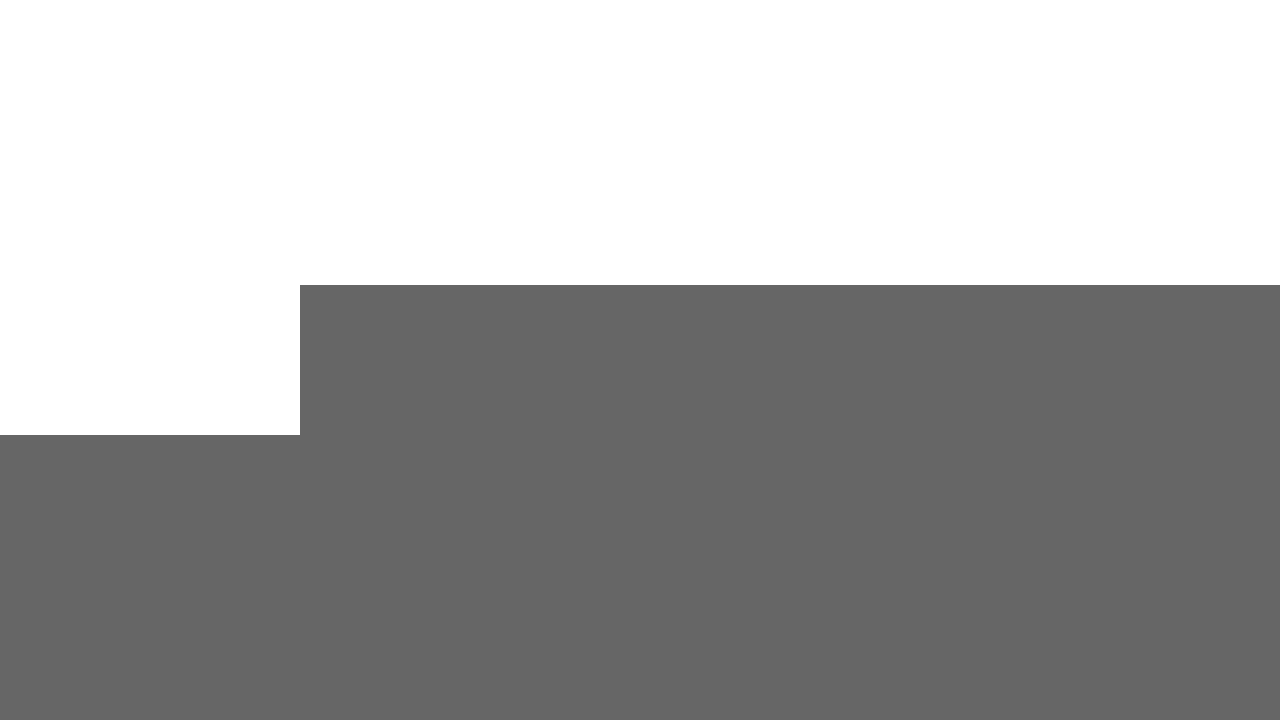

Moved mouse to draw horizontal line segment (right) at (490, 160)
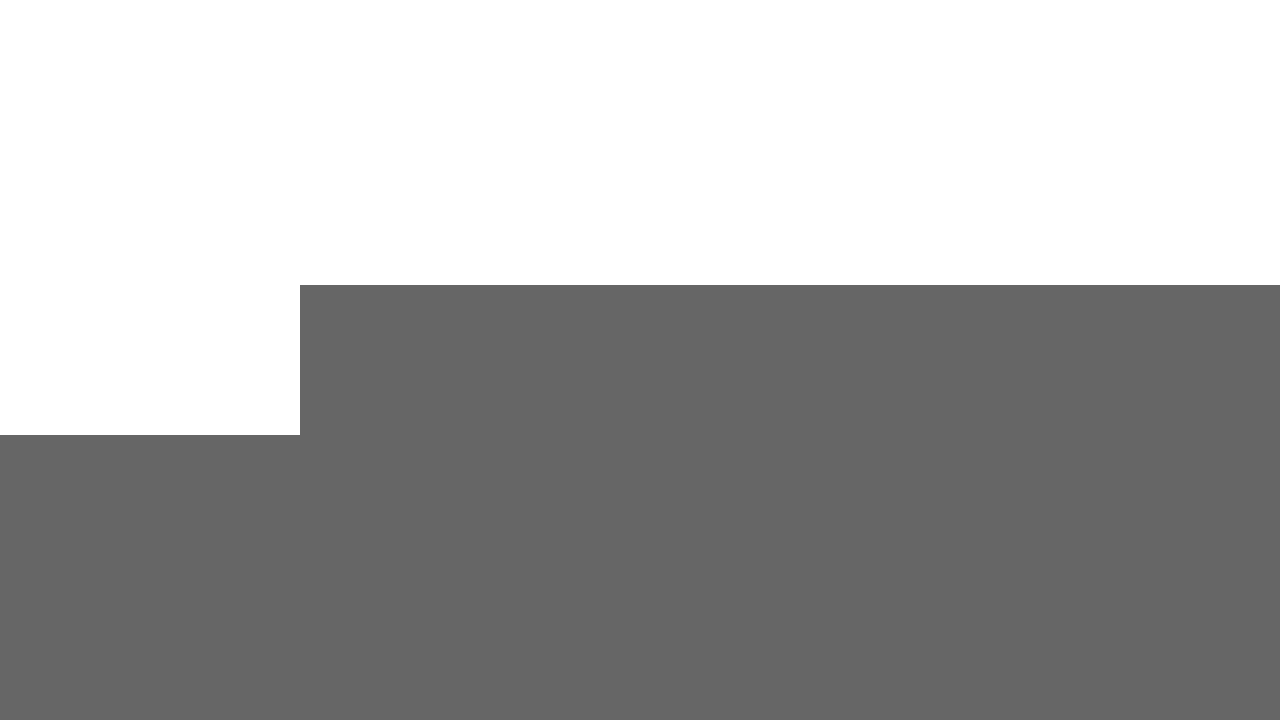

Moved mouse back to draw horizontal line segment (left) at (415, 160)
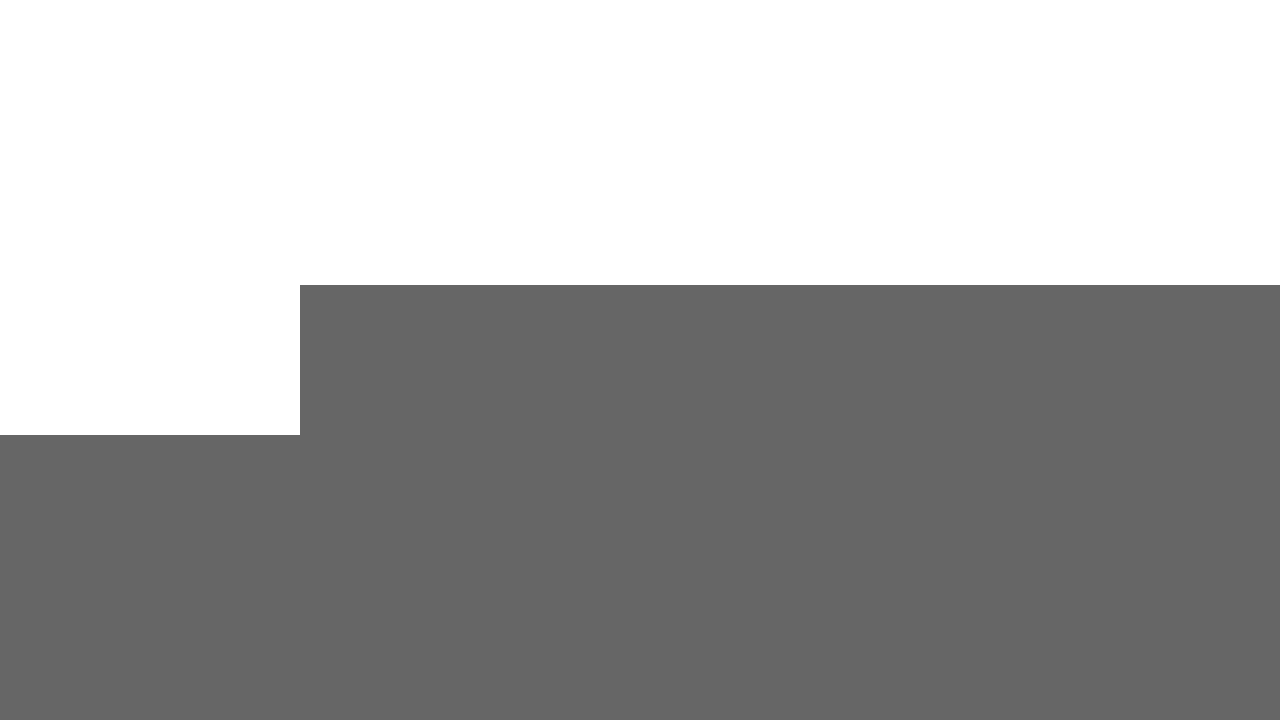

Moved mouse down to draw vertical line segment at (415, 460)
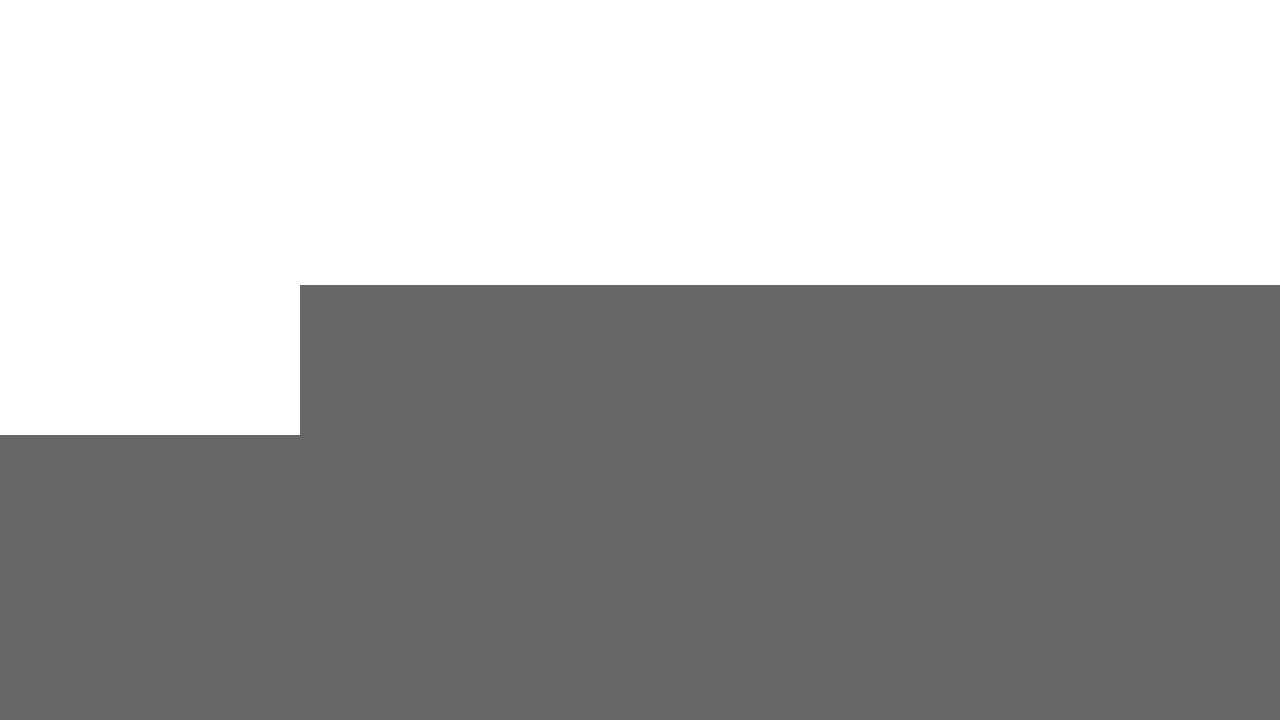

Released mouse button to complete first line segment at (415, 460)
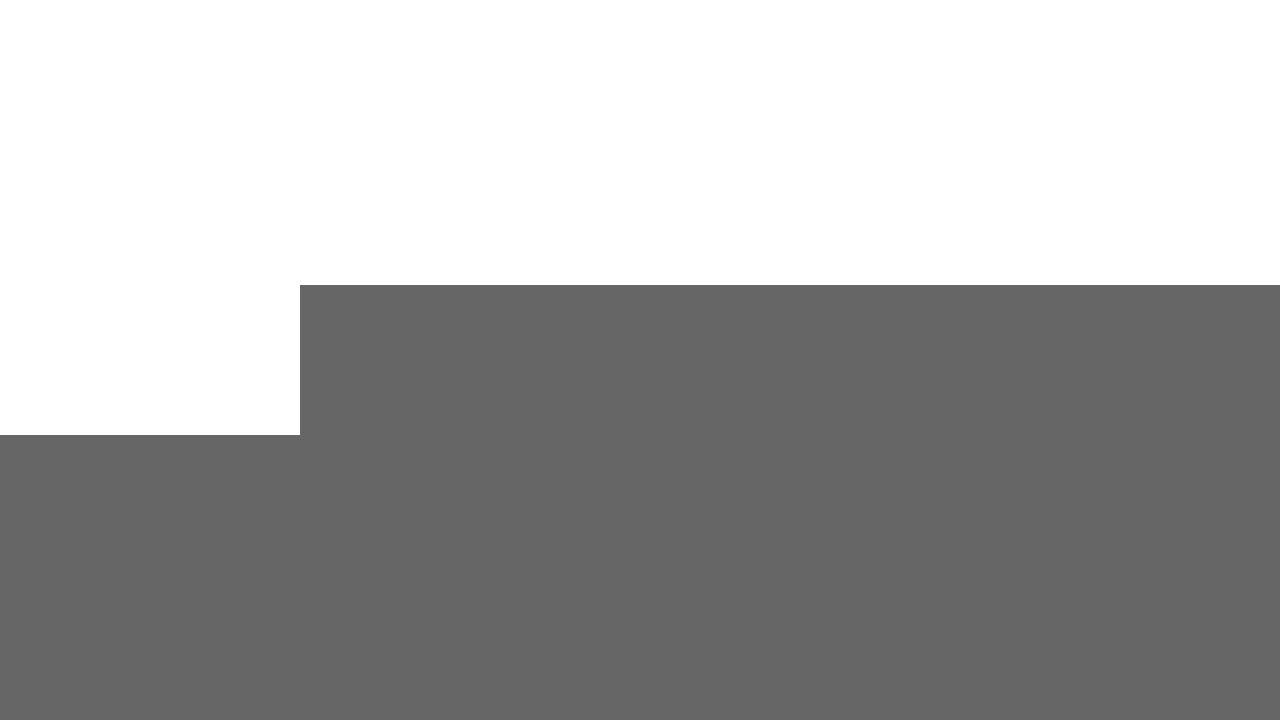

Moved mouse to starting position for second segment at (515, 460)
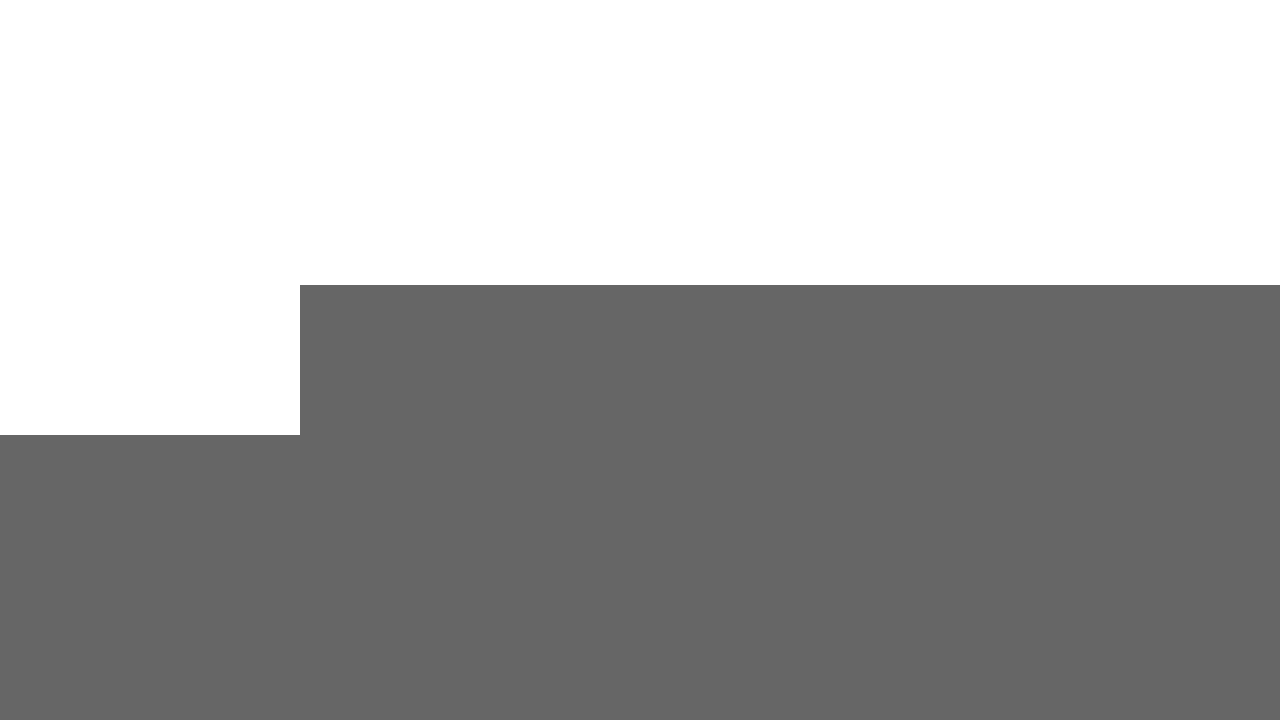

Pressed mouse button down to begin drawing second segment at (515, 460)
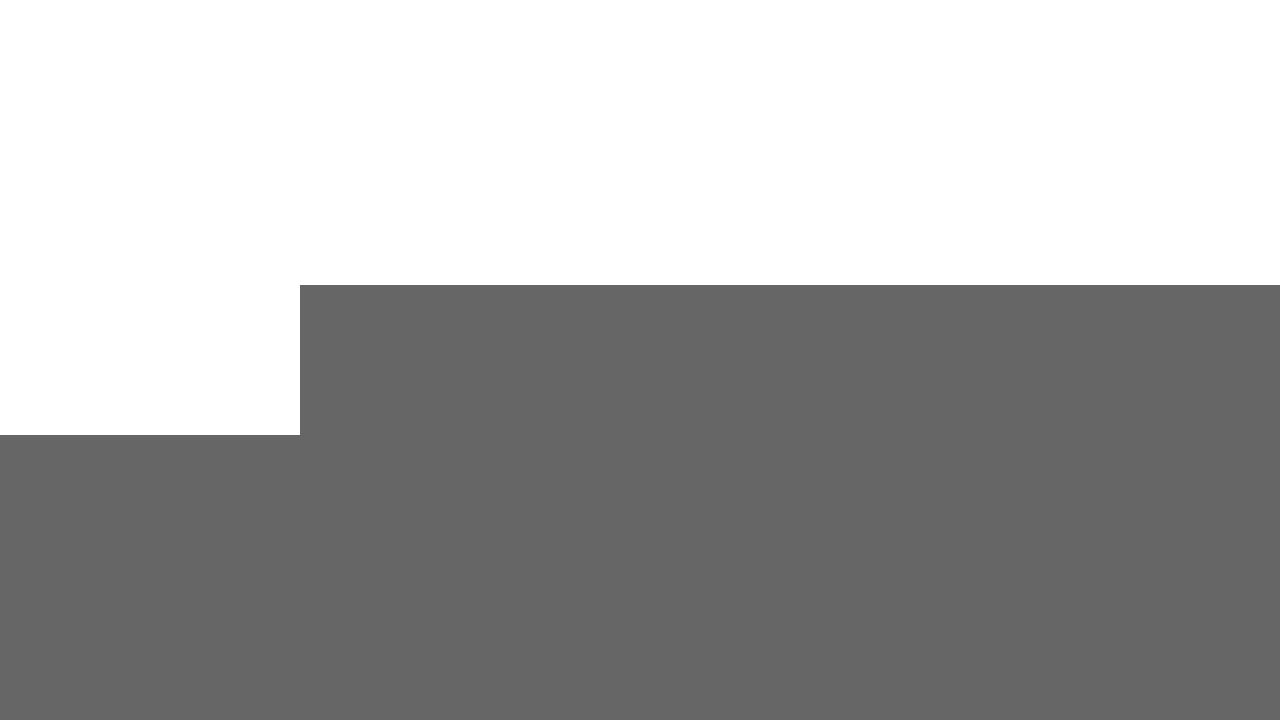

Moved mouse to draw diagonal line upward at (660, 160)
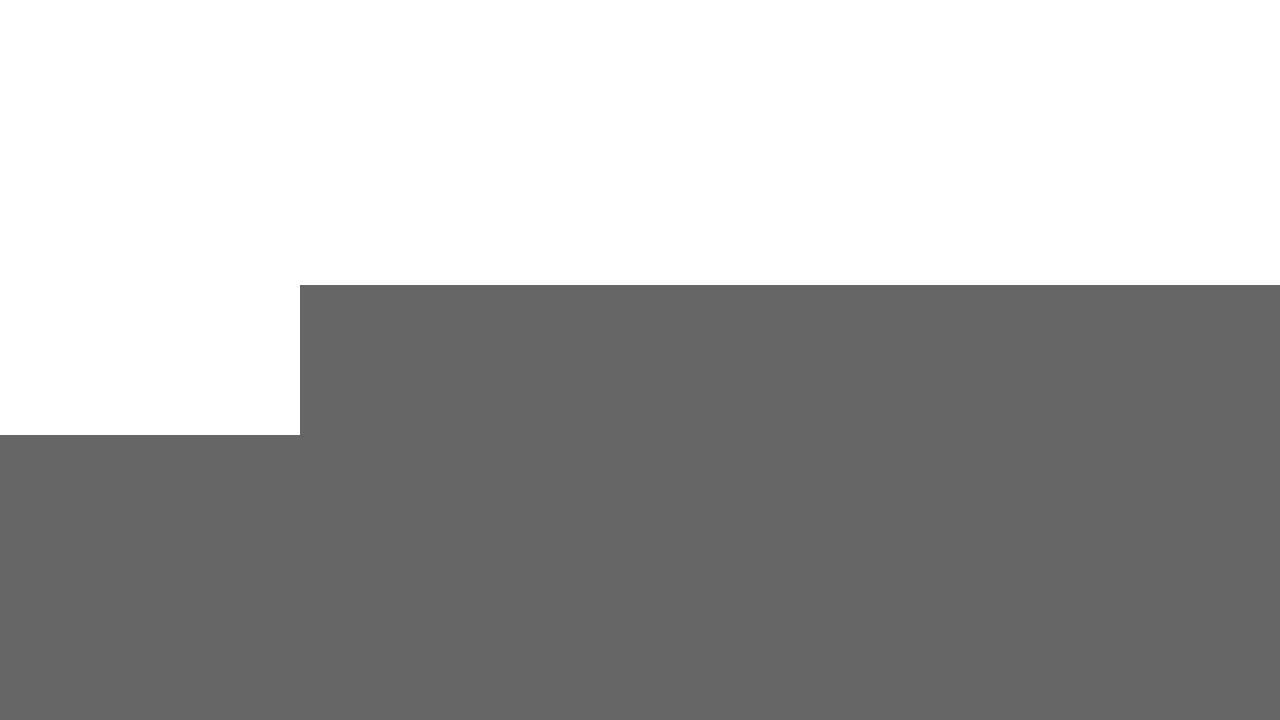

Moved mouse to draw diagonal line downward at (805, 460)
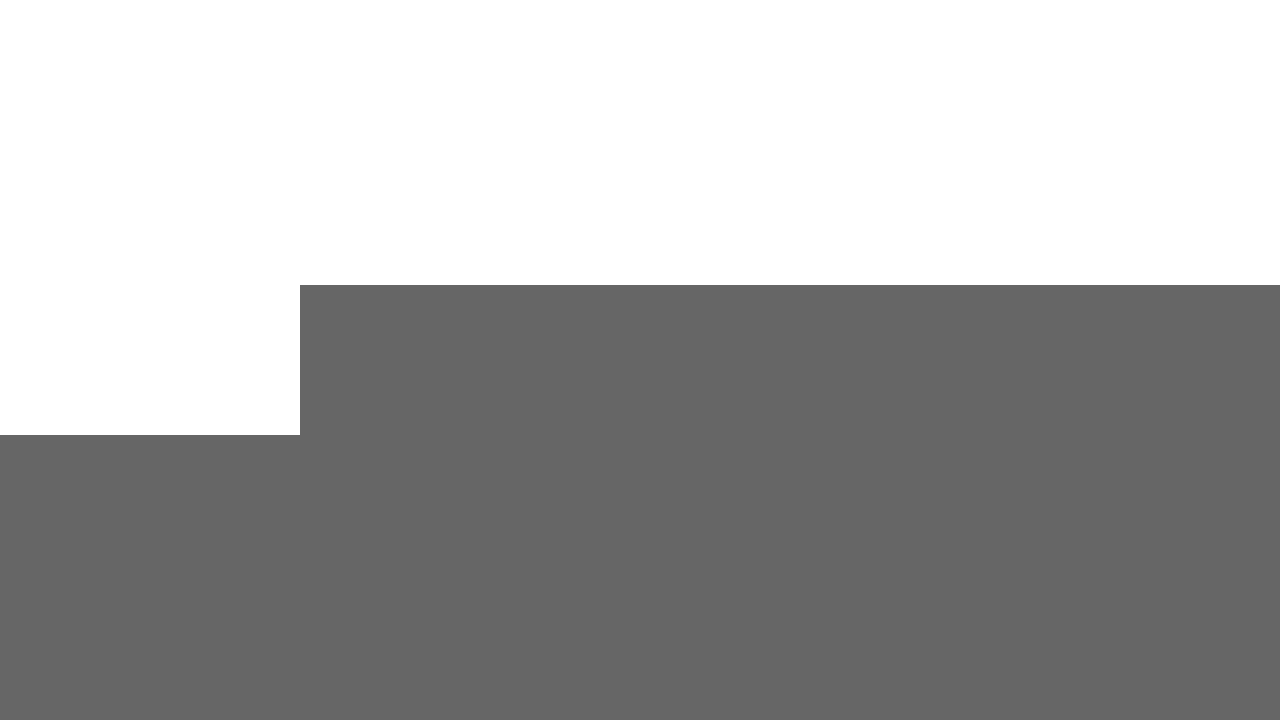

Released mouse button to complete second line segment at (805, 460)
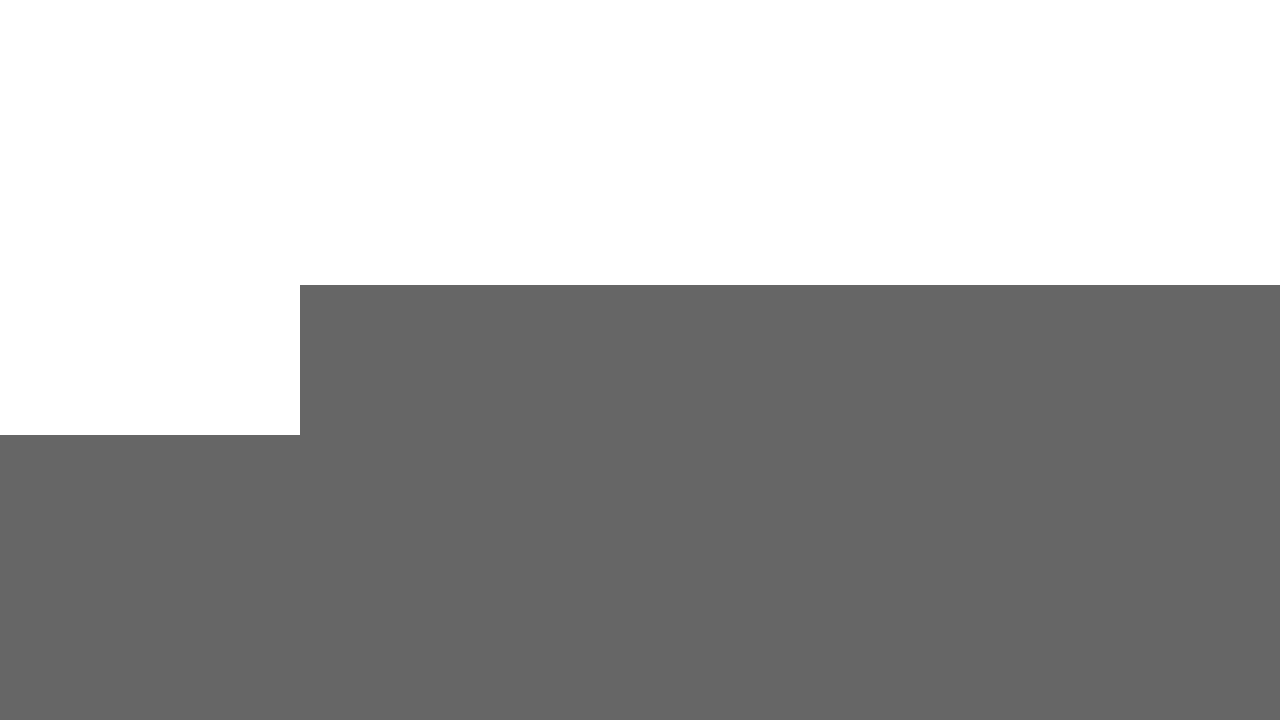

Moved mouse to starting position for third segment at (555, 360)
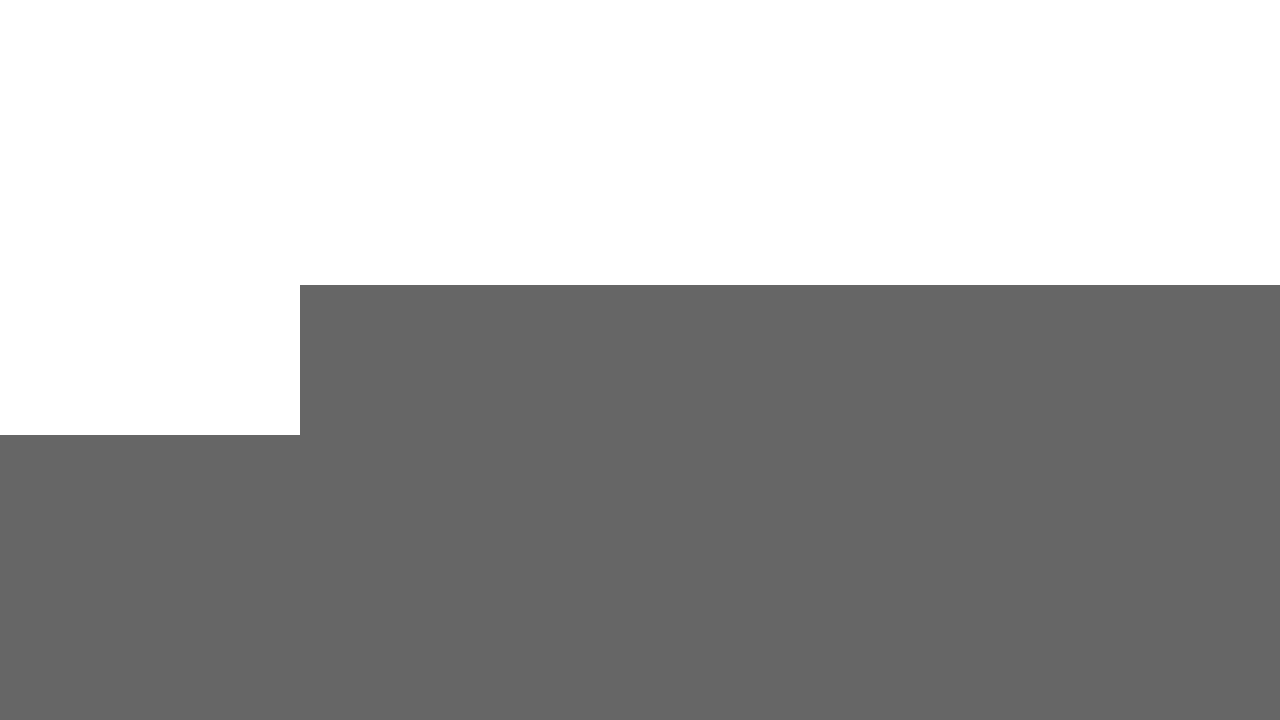

Pressed mouse button down to begin drawing third segment at (555, 360)
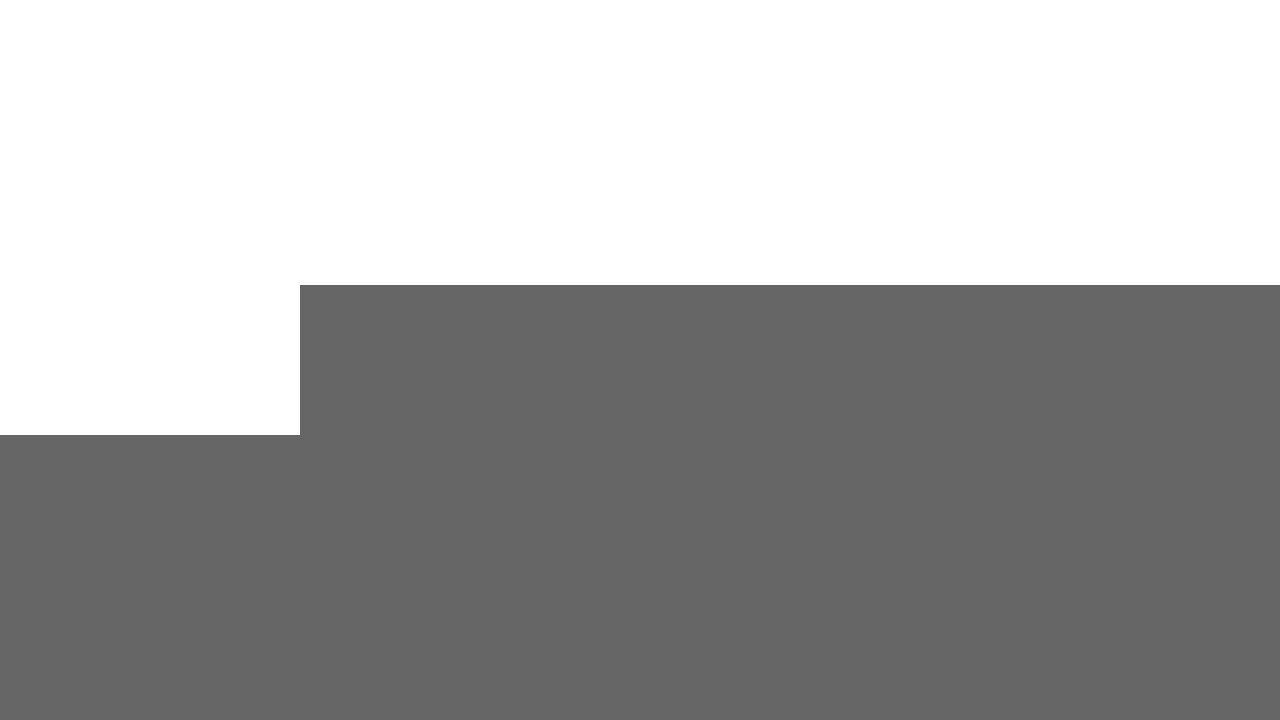

Moved mouse to draw horizontal line segment at (755, 360)
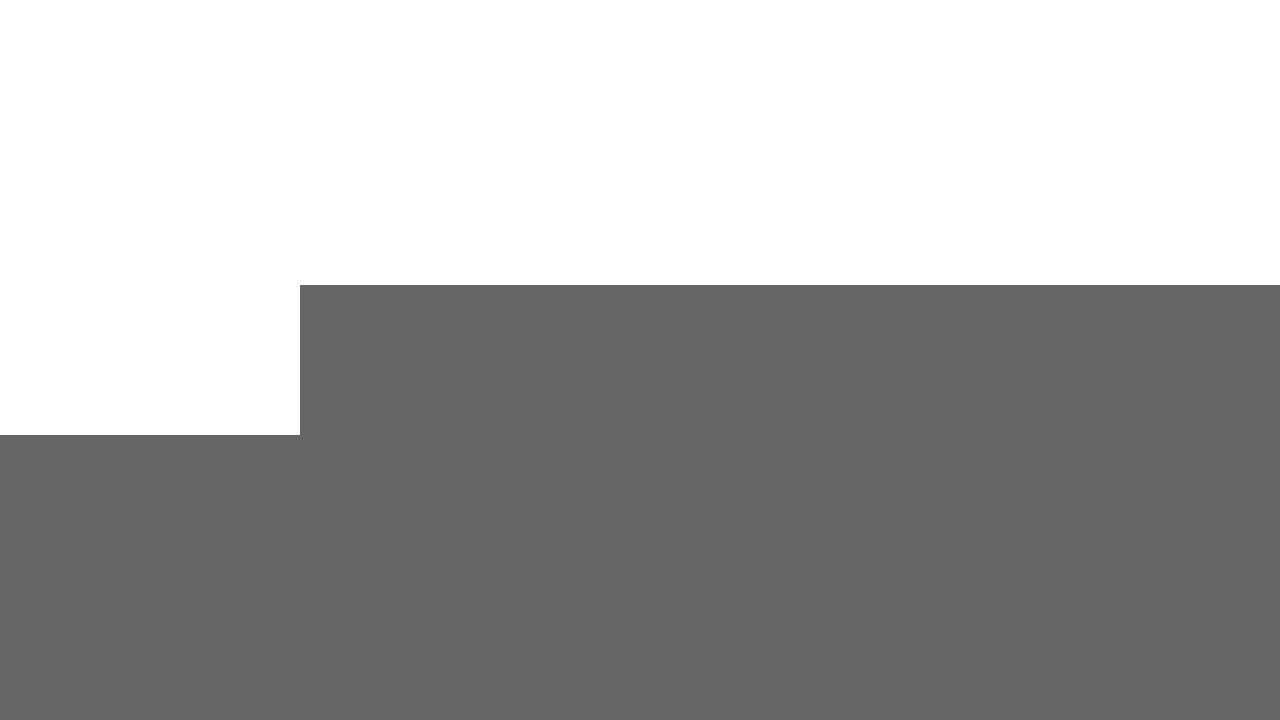

Released mouse button to complete third line segment at (755, 360)
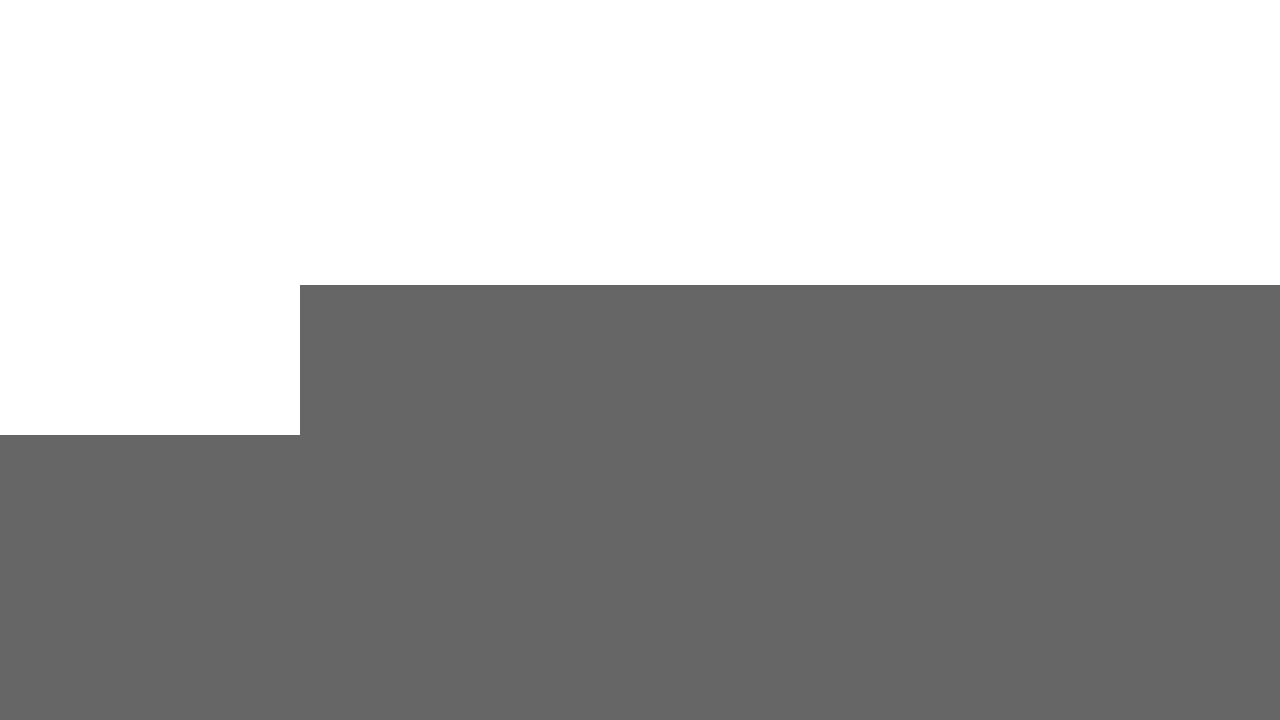

Waited 10 seconds to observe the completed drawing
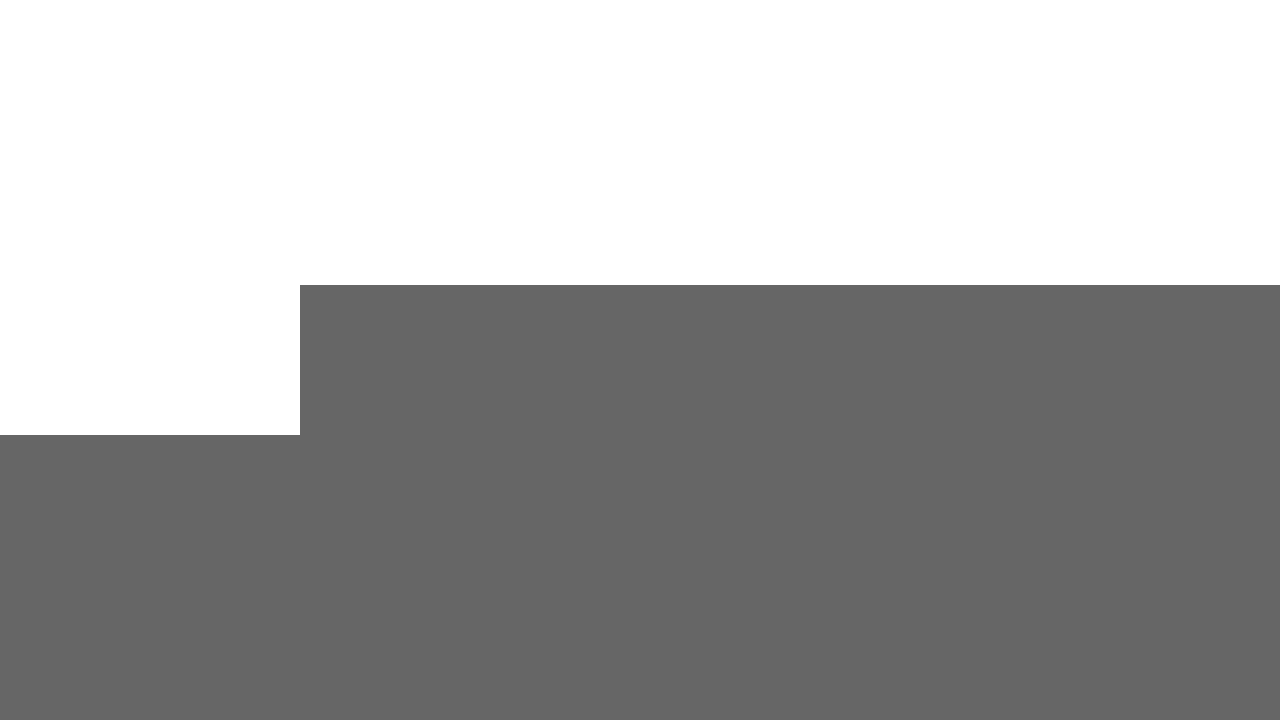

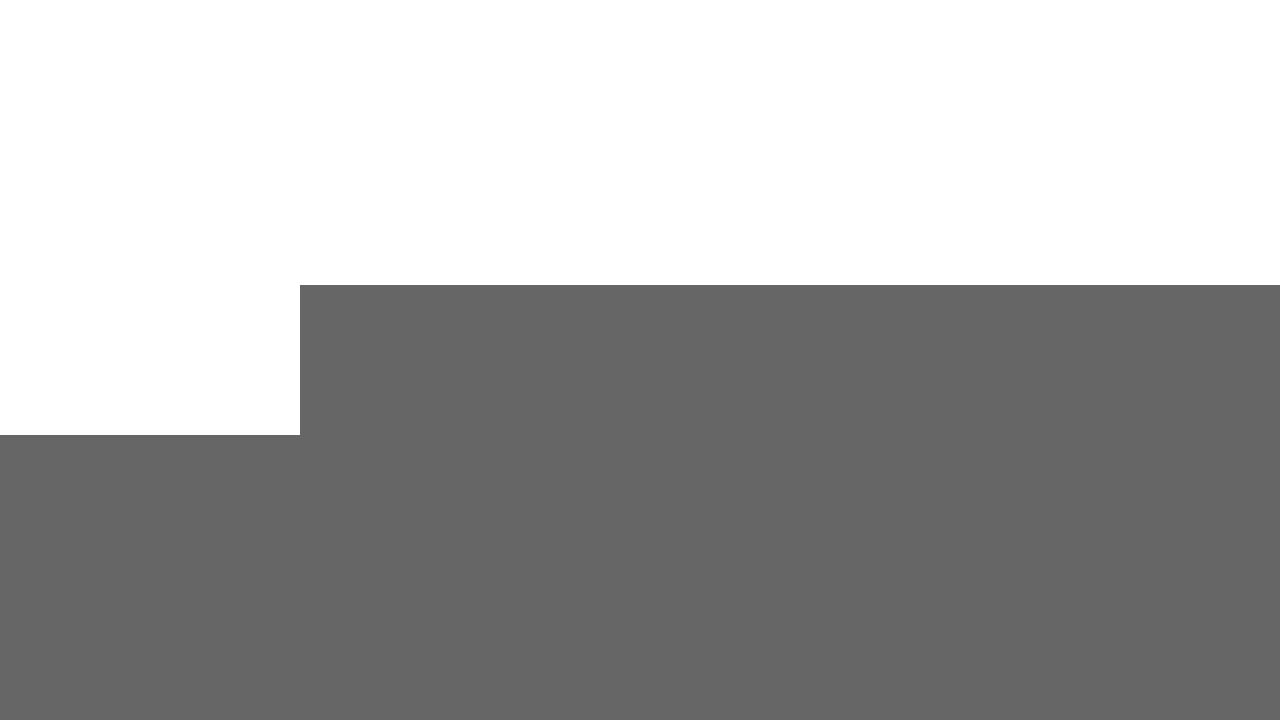